Searches for bid advertisements on the Florida Marketplace by selecting ad types (Request for Proposals, Request for Information) and ad statuses (PREVIEW, OPEN), then clicking the search button

Starting URL: https://vendor.myfloridamarketplace.com/search/bids

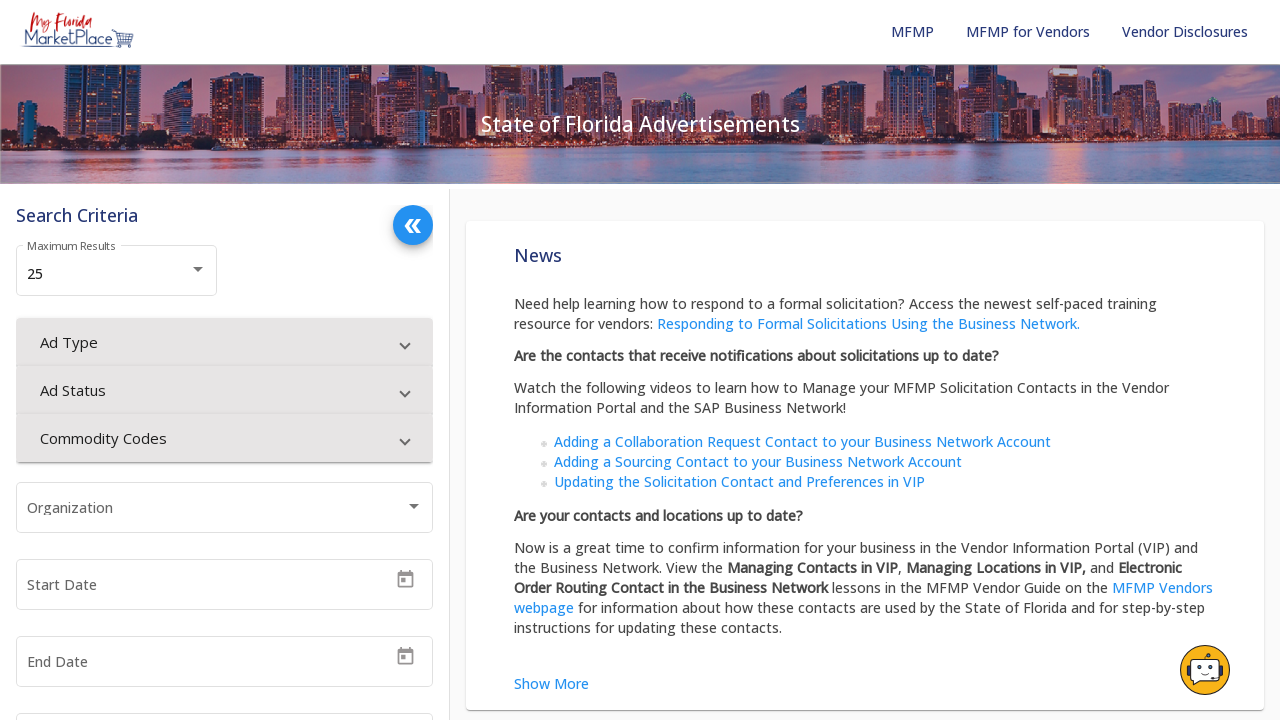

Page loaded and network idle
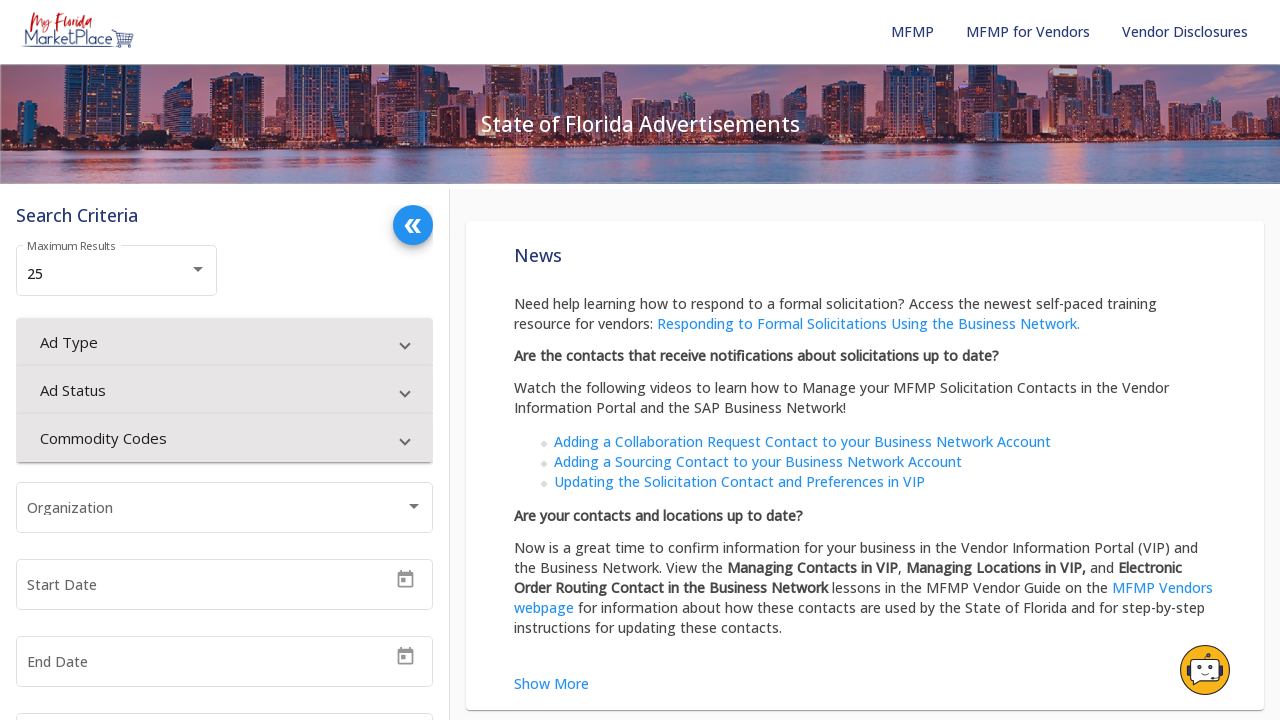

Clicked on Ad Type panel to expand it at (212, 342) on xpath=//span[contains(@class,'mat-content')]/mat-panel-title[contains(text(),'Ad
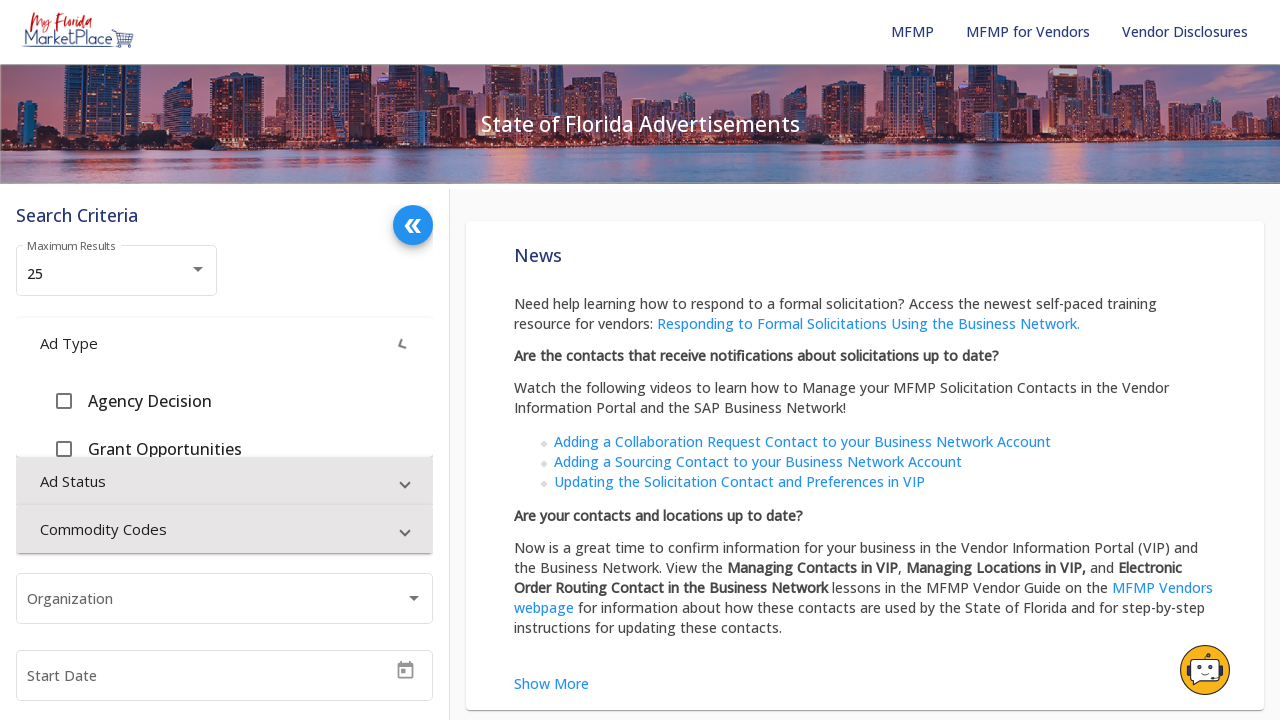

Waited for Ad Type panel to expand
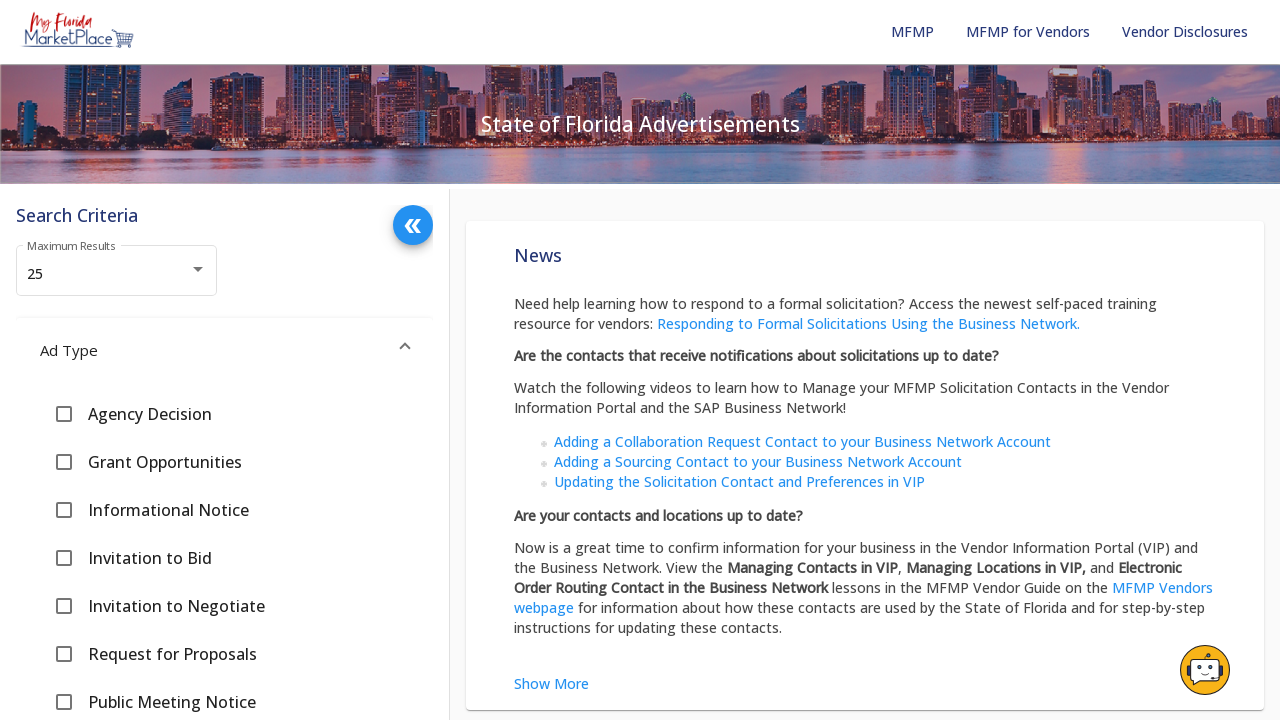

Selected Request for Proposals checkbox at (64, 654) on xpath=//div[contains(text(),' Request for Proposals ')]/preceding-sibling::mat-p
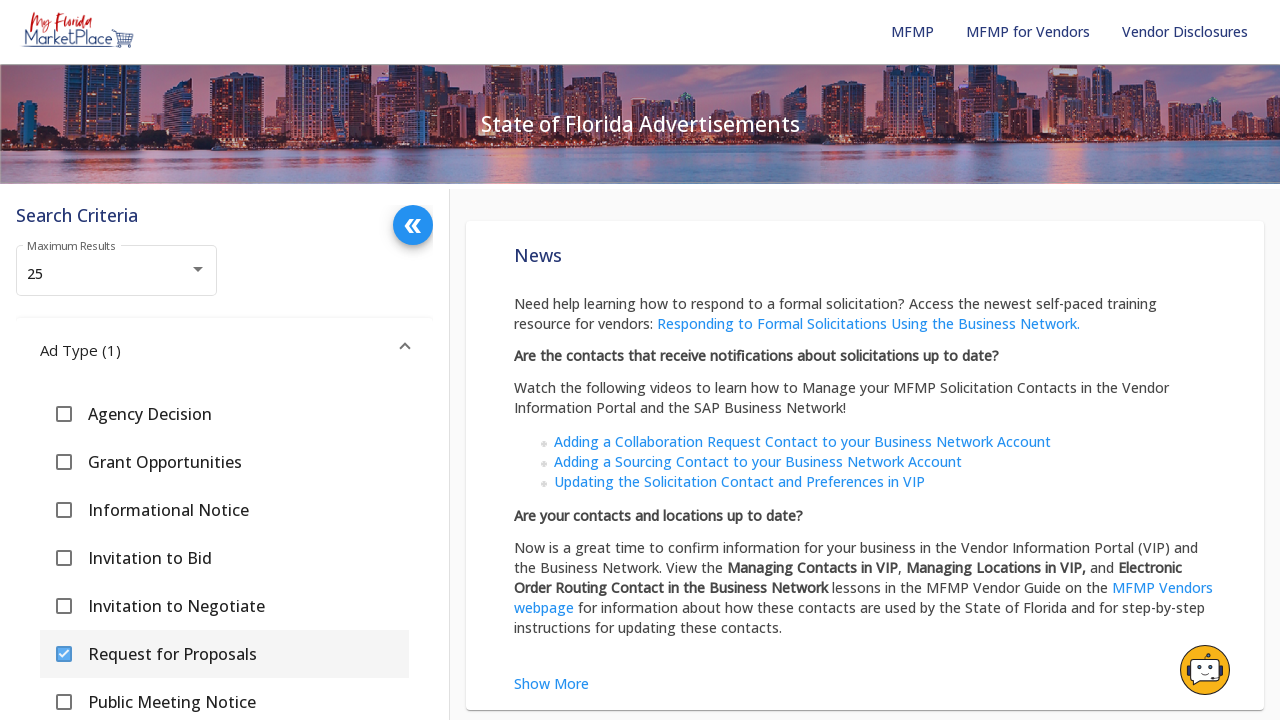

Selected Request for Information checkbox at (64, 642) on xpath=//div[contains(text(),' Request for Information ')]/preceding-sibling::mat
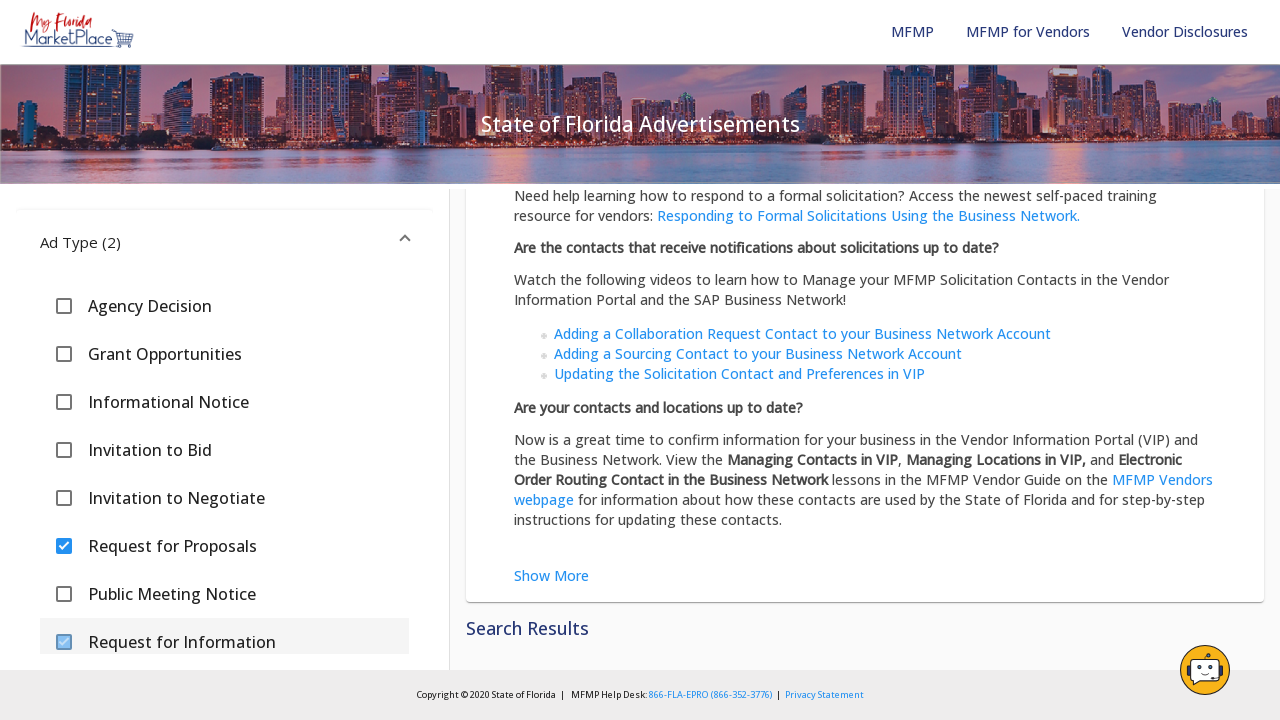

Clicked on Ad Status panel to expand it at (212, 375) on xpath=//span[contains(@class,'mat-content')]/mat-panel-title[contains(text(),'Ad
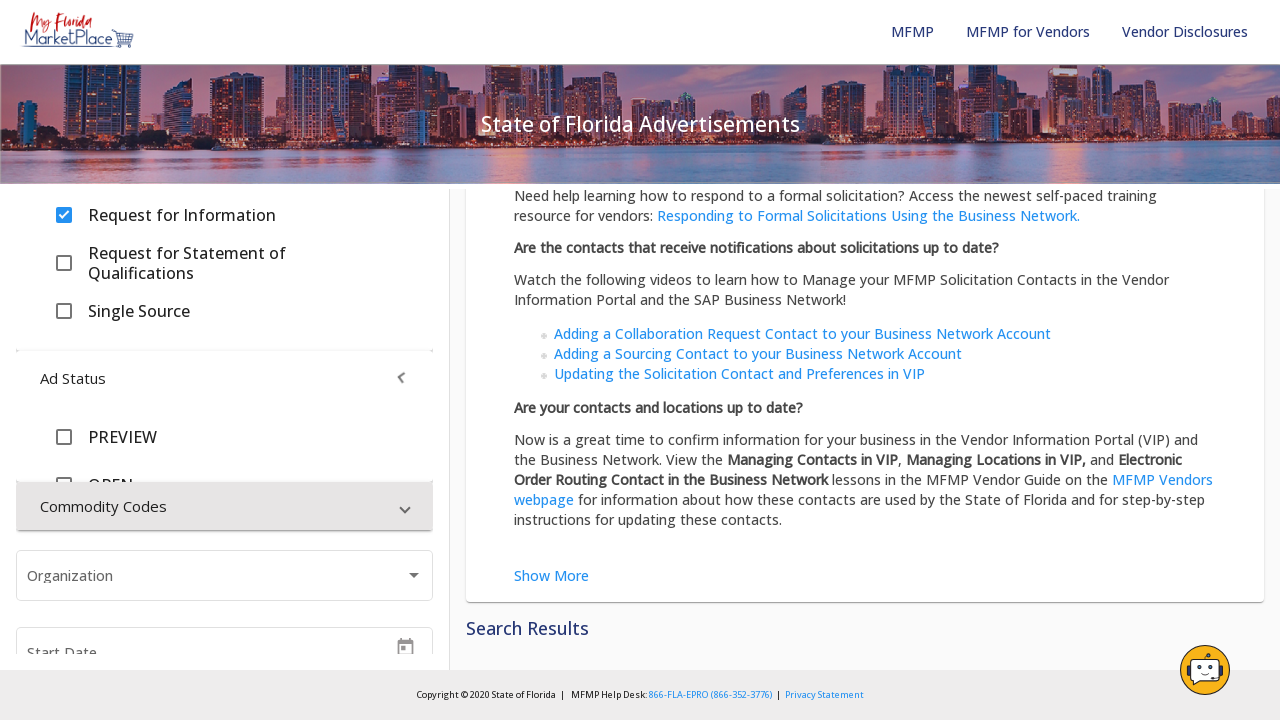

Waited for Ad Status panel to expand
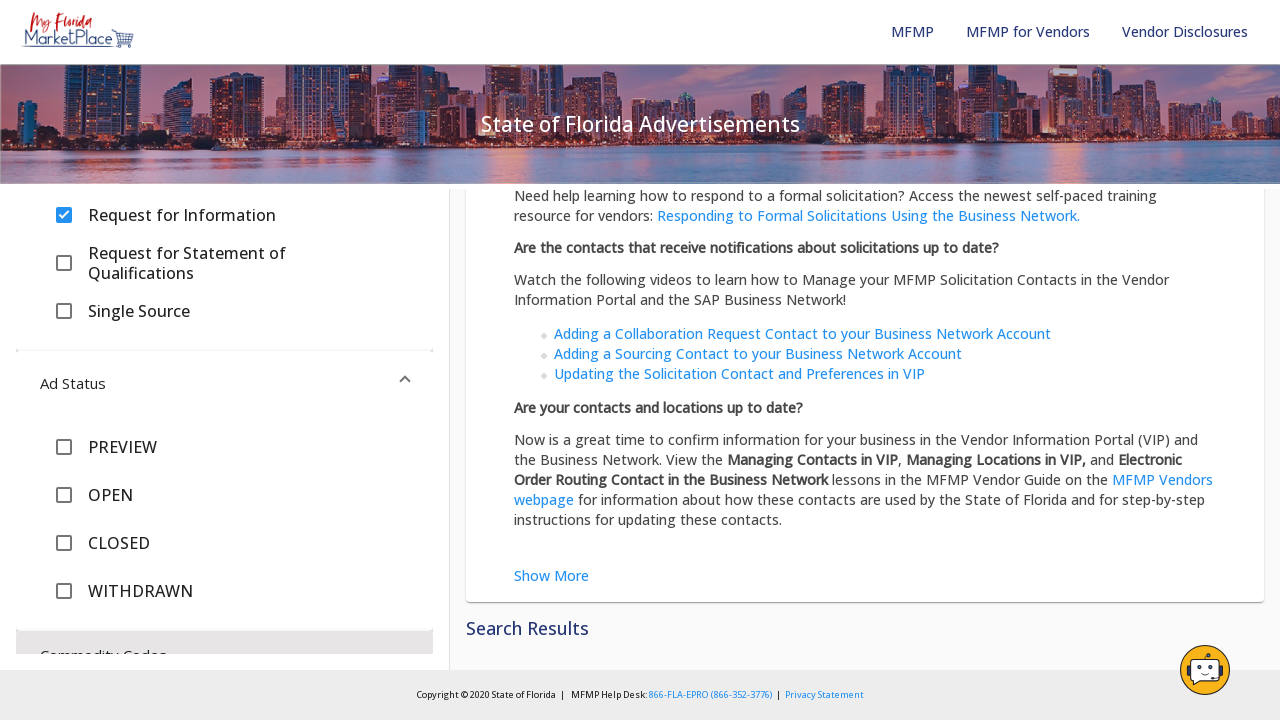

Selected PREVIEW status checkbox at (64, 447) on xpath=//div[contains(text(),' PREVIEW ')]/preceding-sibling::mat-pseudo-checkbox
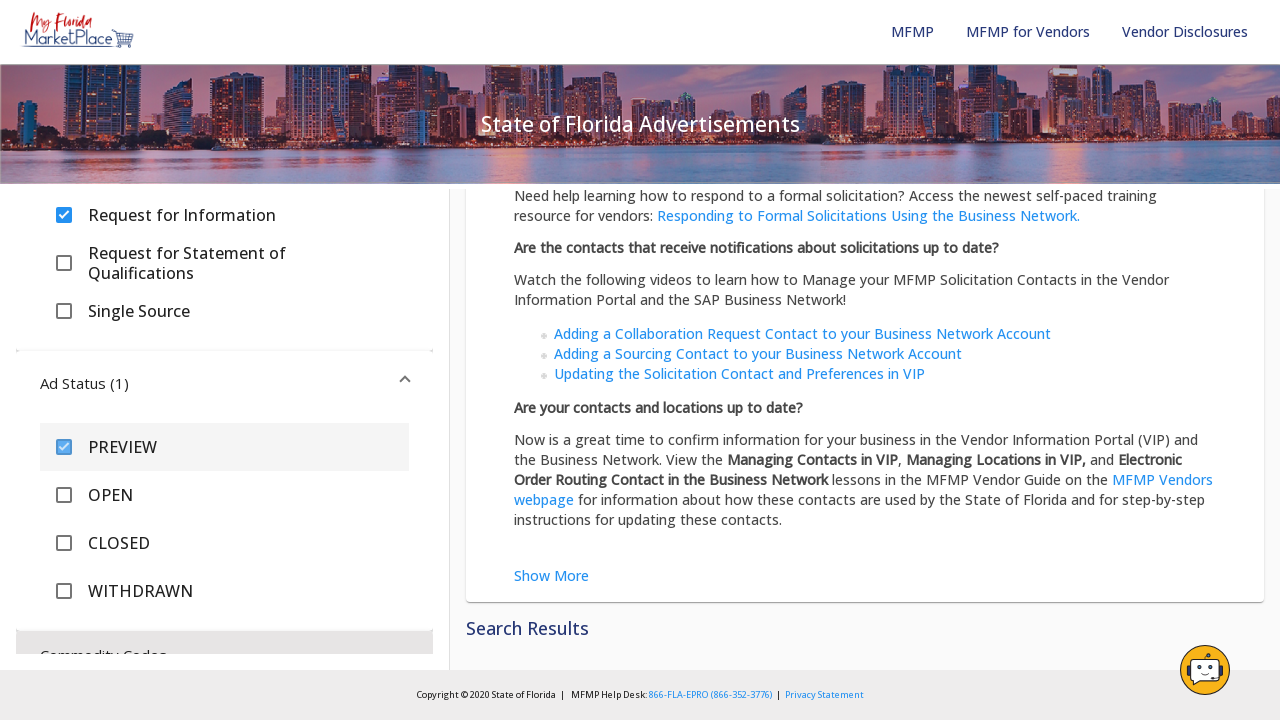

Selected OPEN status checkbox at (64, 495) on xpath=//div[contains(text(),' OPEN ')]/preceding-sibling::mat-pseudo-checkbox
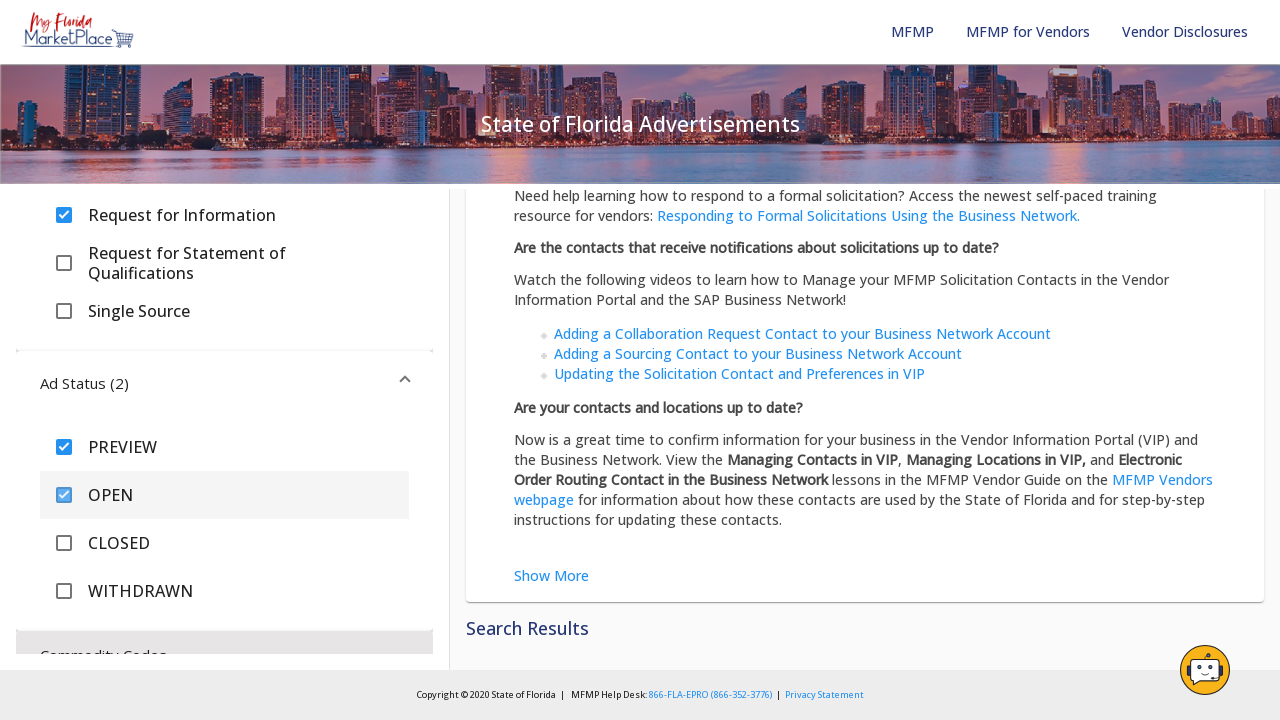

Clicked search button to retrieve bid advertisements at (395, 636) on xpath=//button[@type='submit']
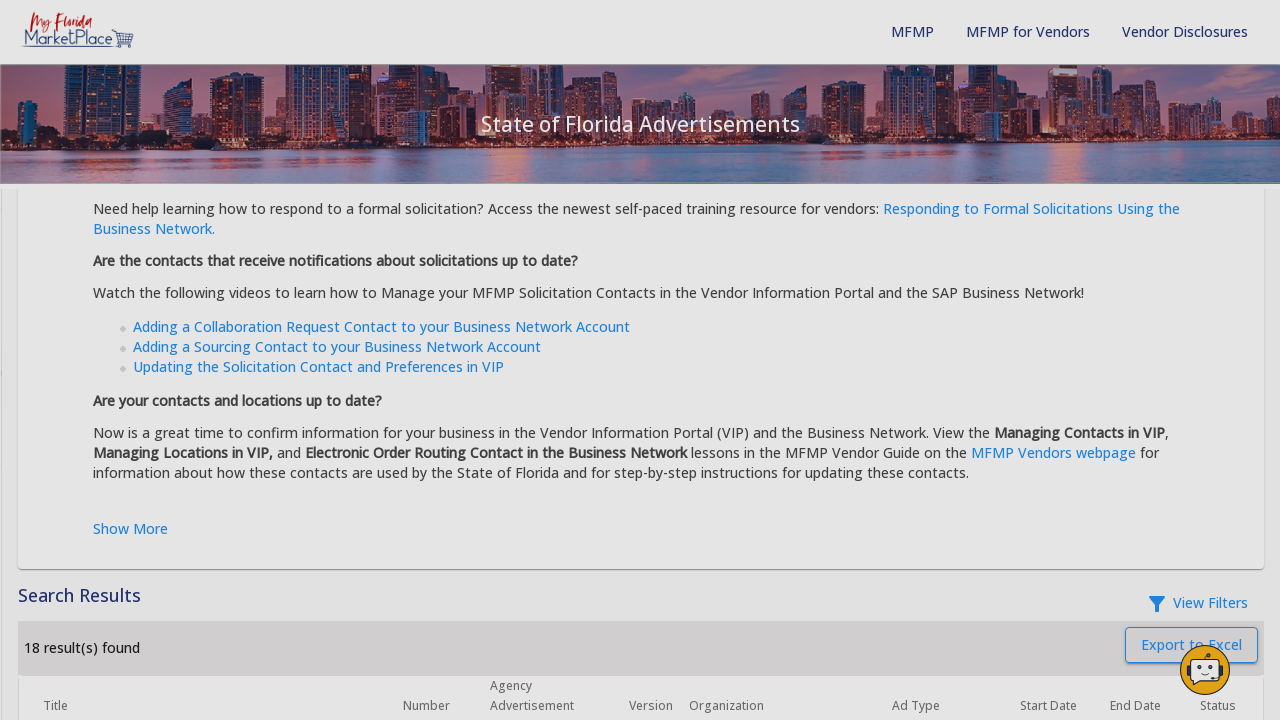

Search results loaded and network idle
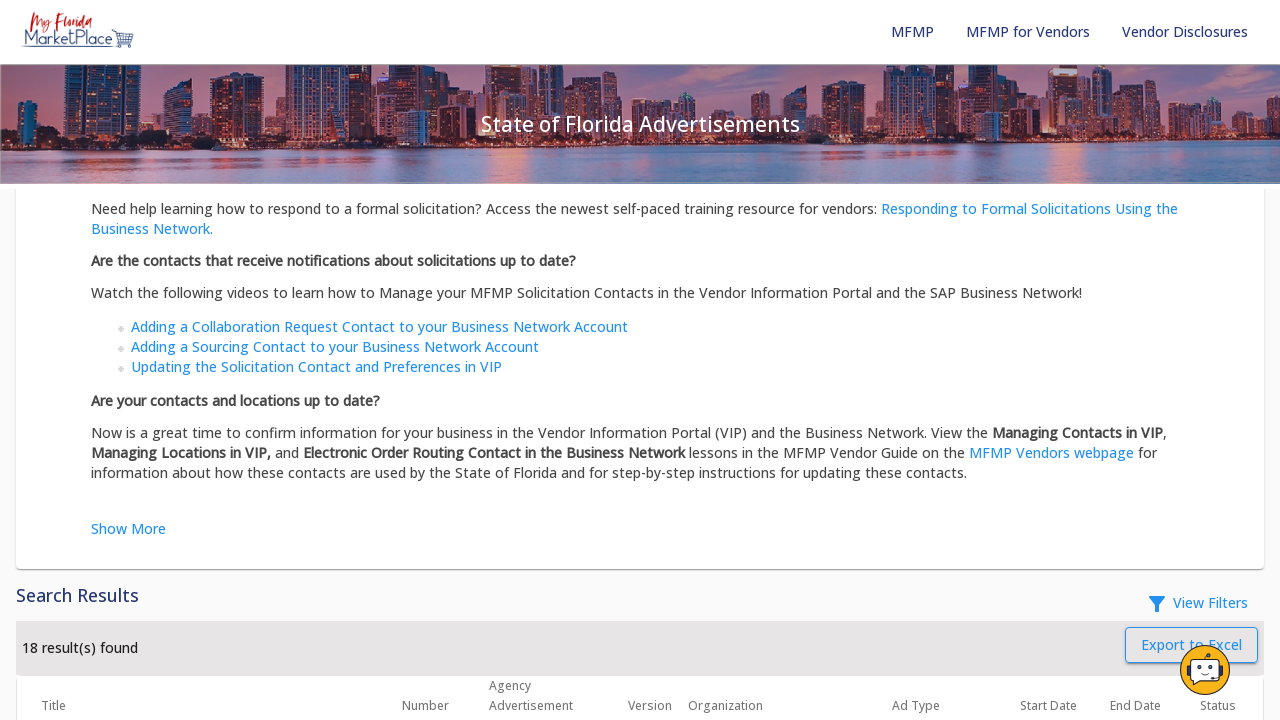

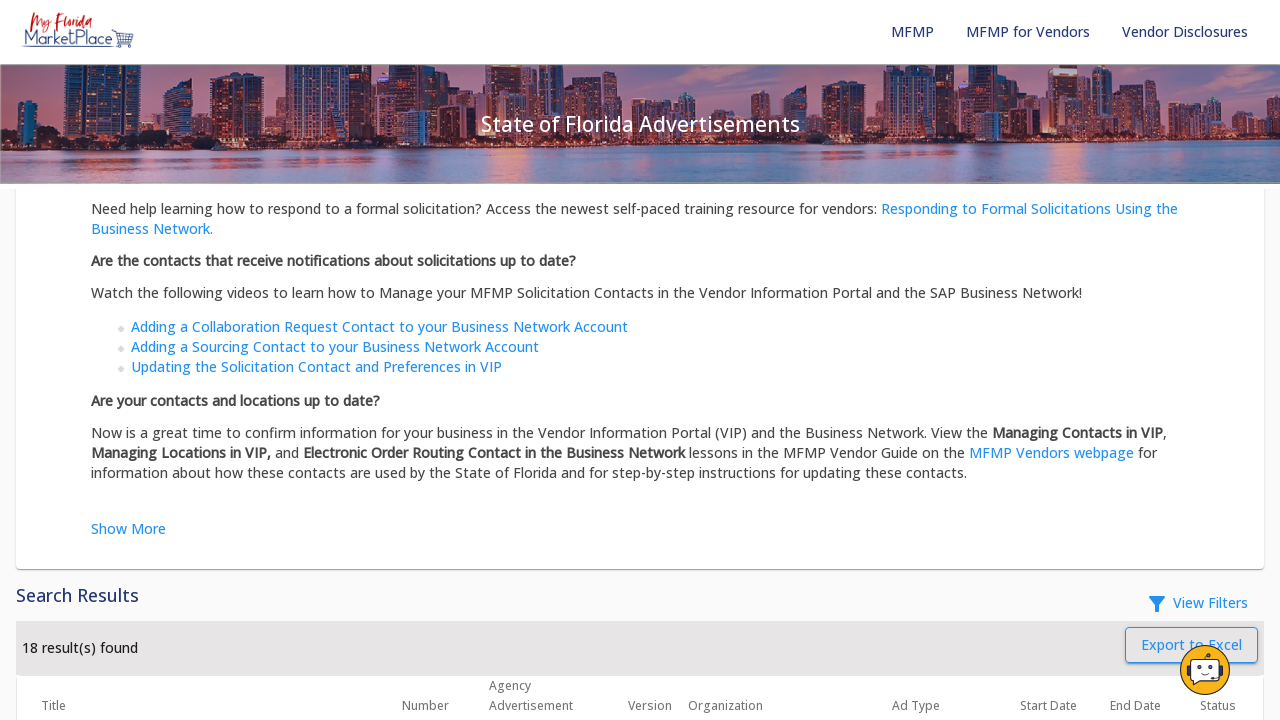